Tests basic JavaScript alert by clicking a button and accepting the alert

Starting URL: https://demoqa.com/alerts

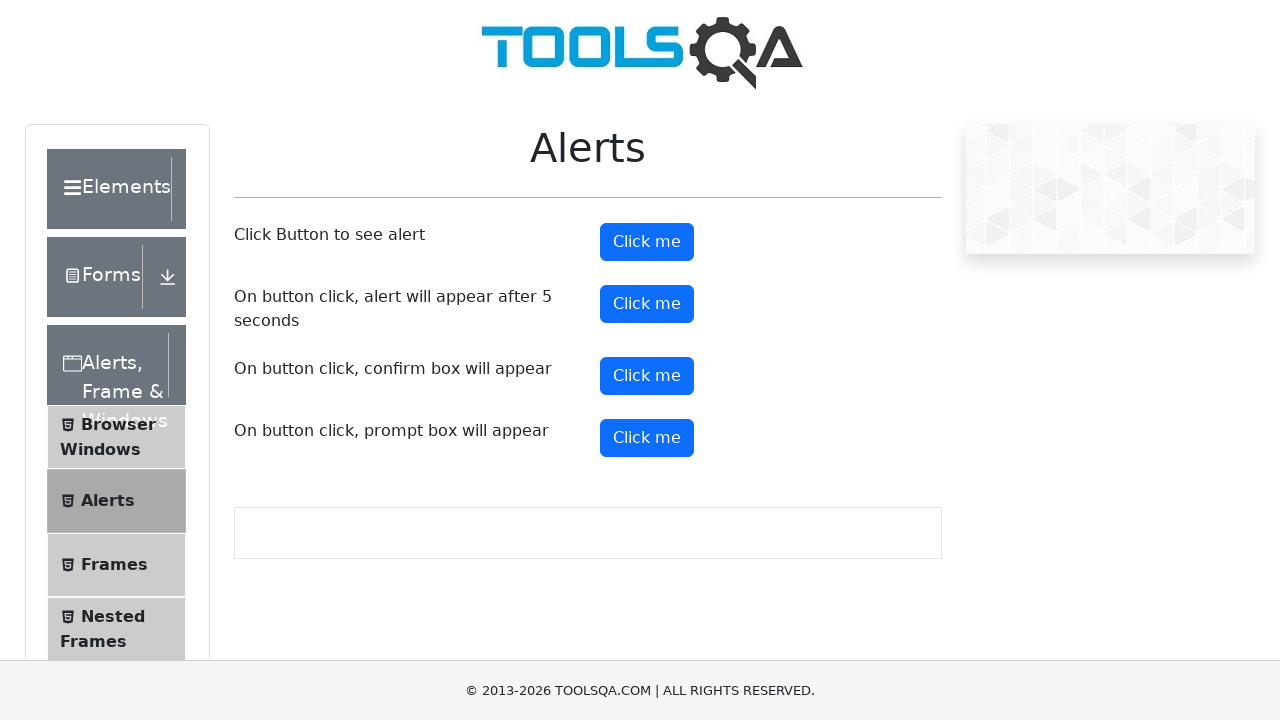

Navigated to alerts demo page
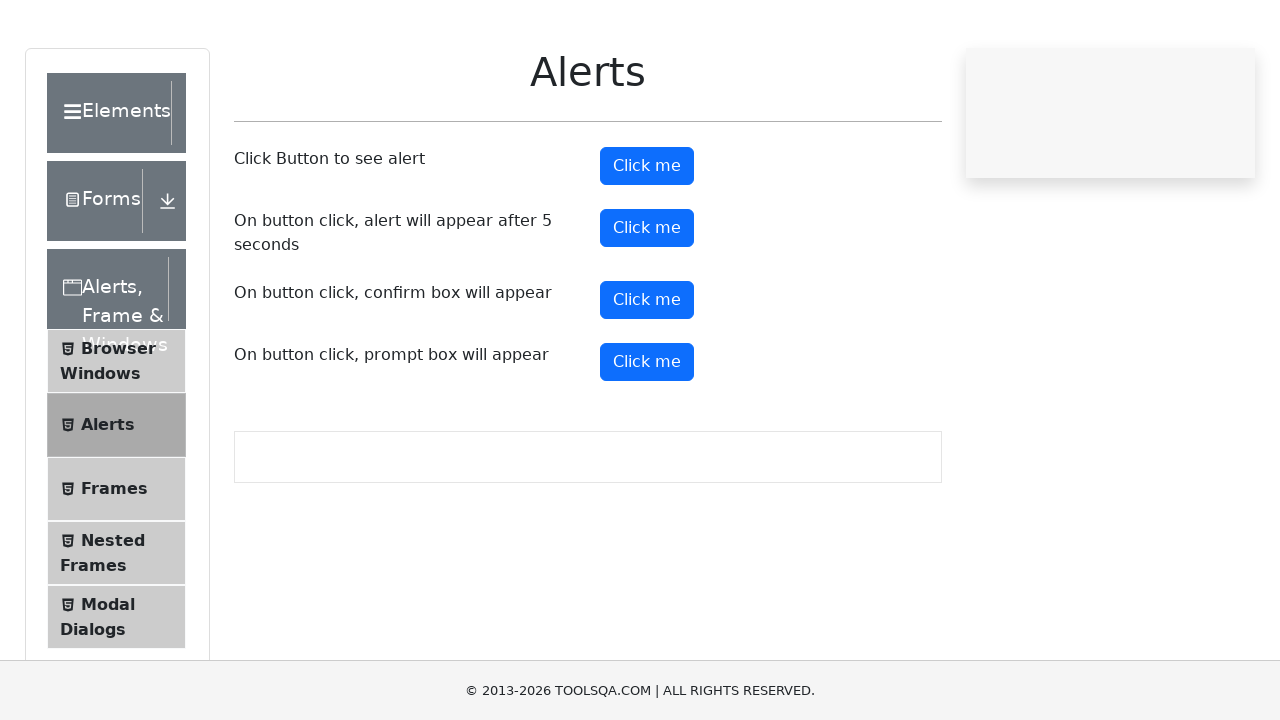

Clicked alert button to trigger JavaScript alert at (647, 242) on #alertButton
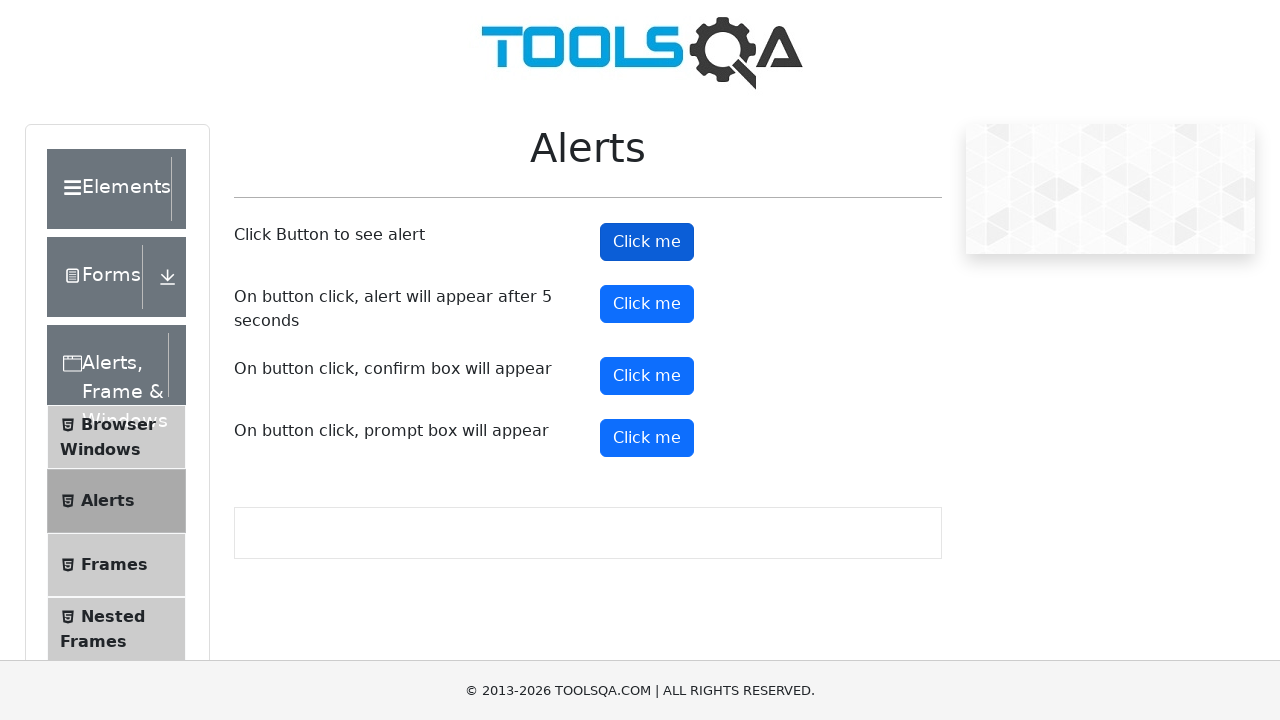

Accepted the JavaScript alert dialog
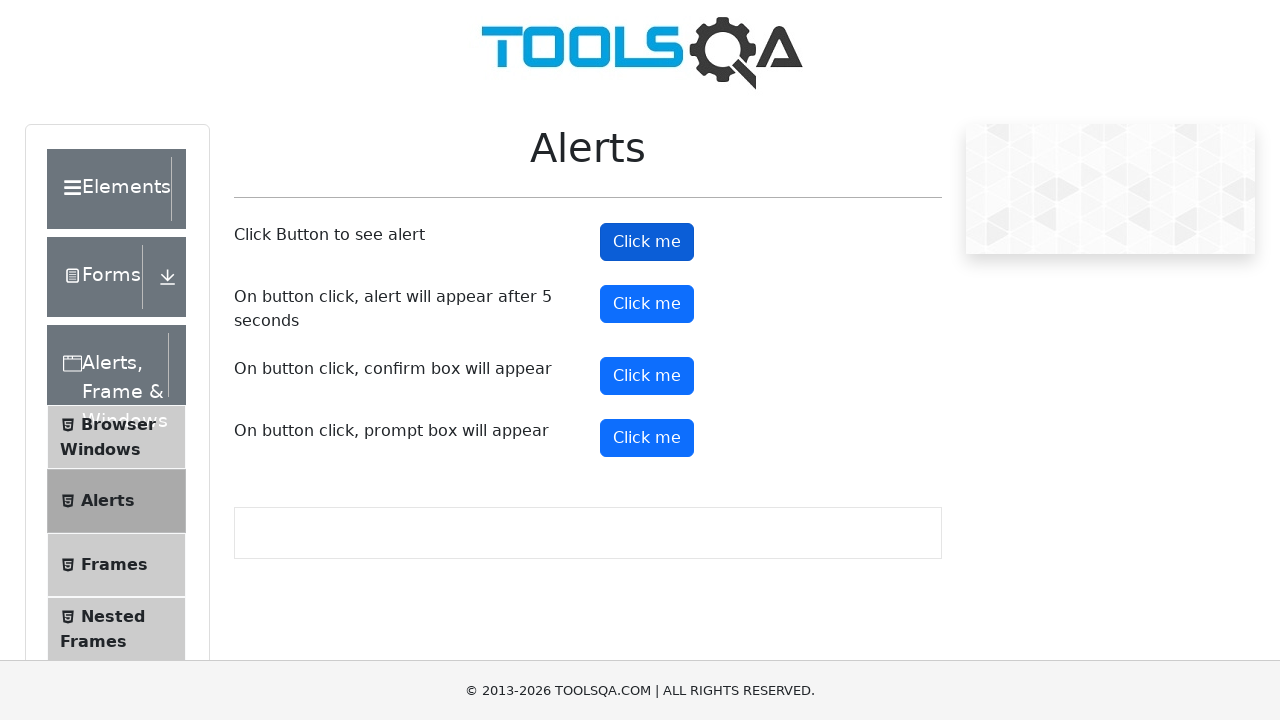

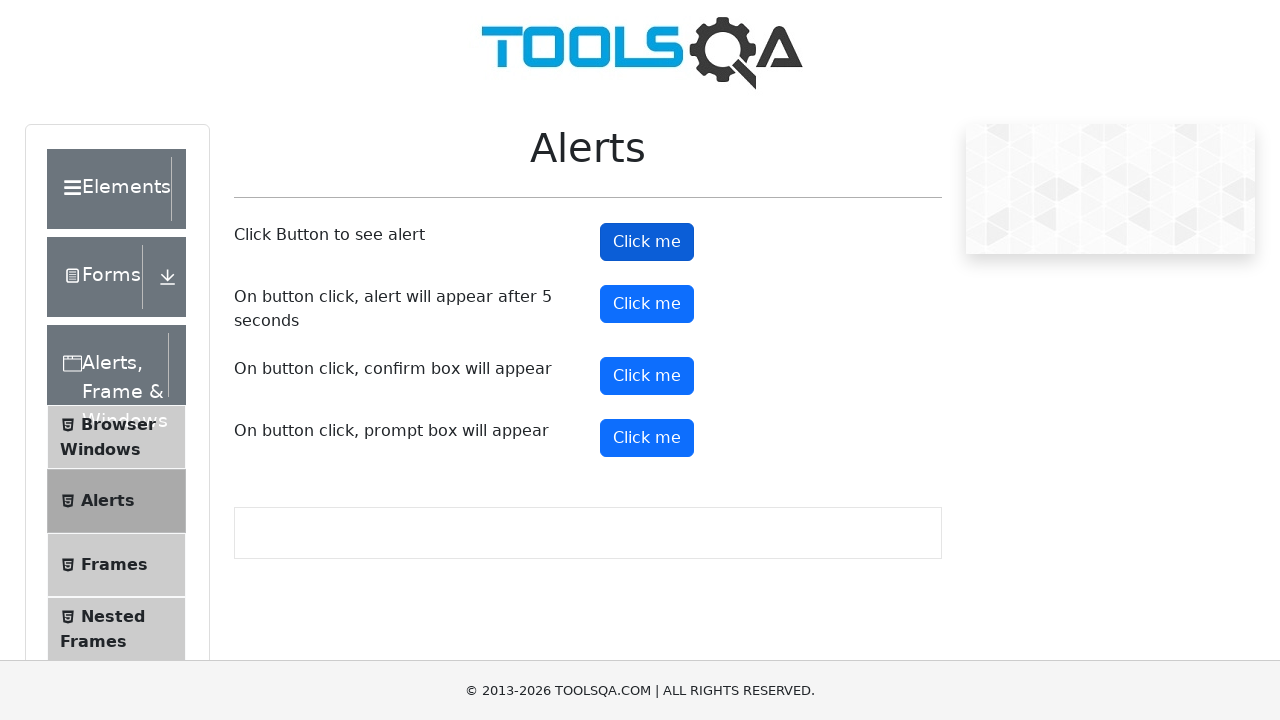